Tests passenger dropdown functionality by clicking to open the dropdown, incrementing the adult passenger count 4 times, and closing the dropdown

Starting URL: https://rahulshettyacademy.com/dropdownsPractise/

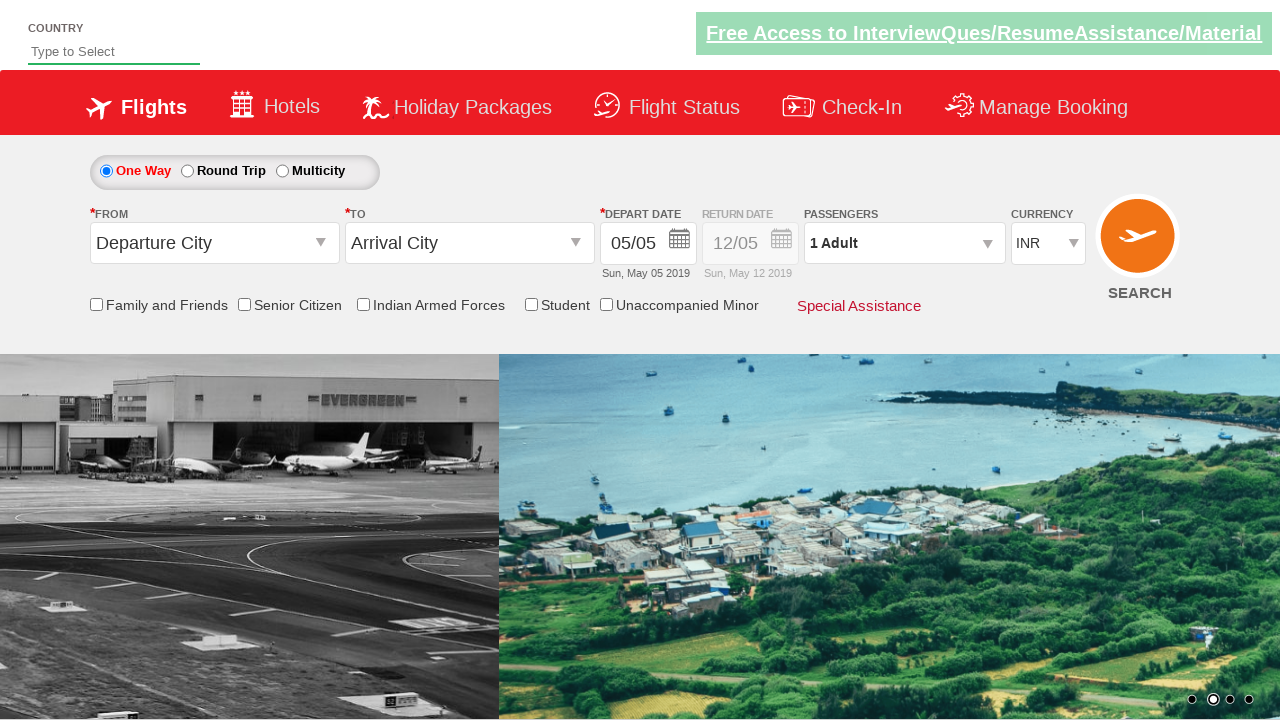

Clicked on passenger info dropdown to open it at (904, 243) on #divpaxinfo
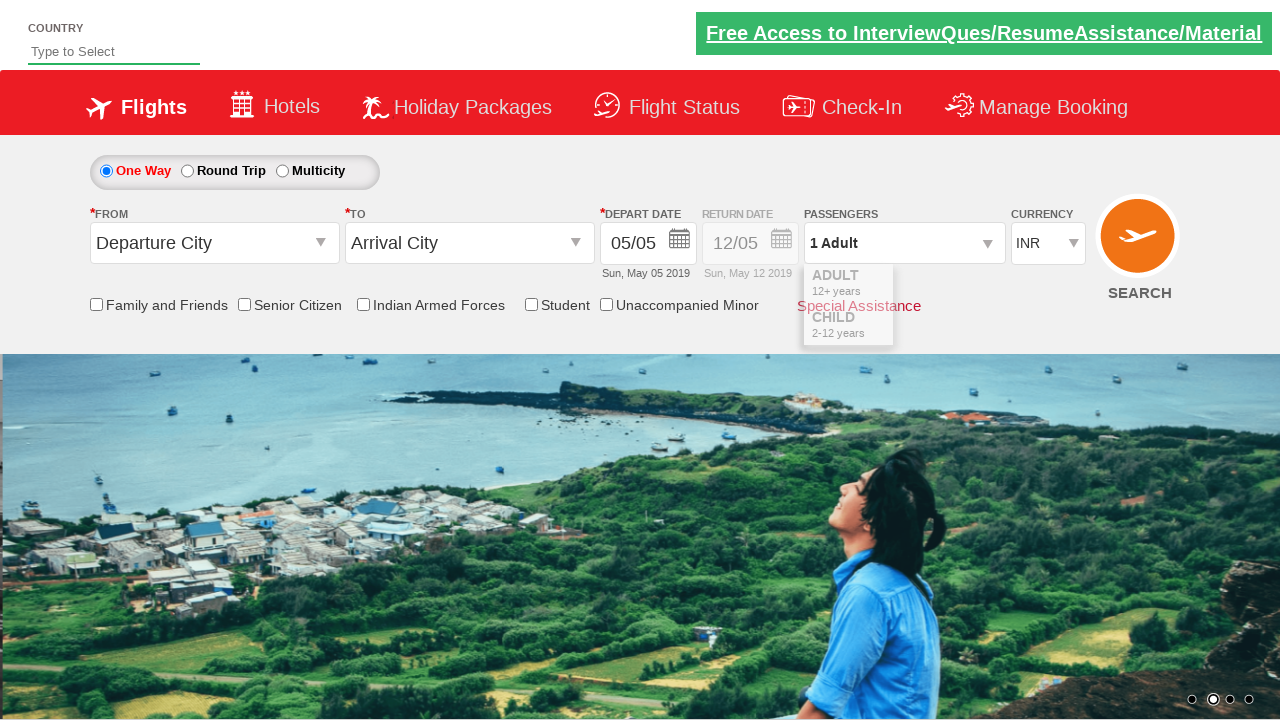

Waited for dropdown to be visible
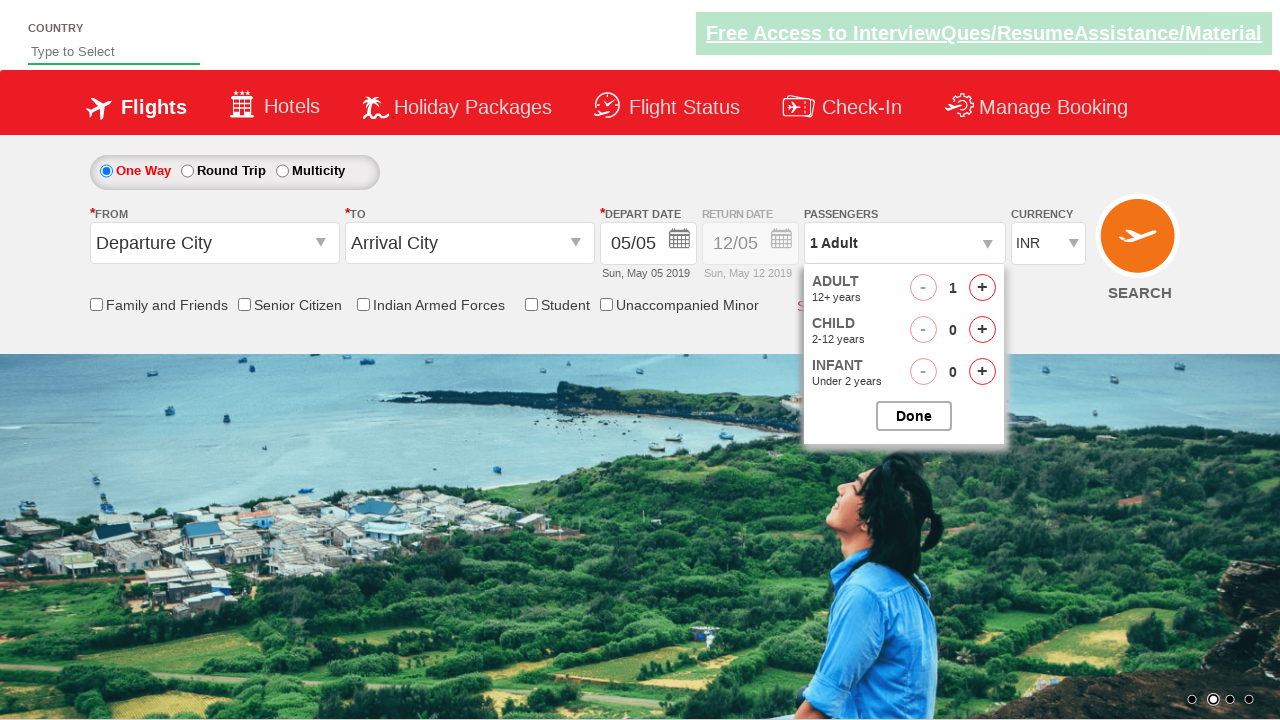

Incremented adult passenger count (iteration 1/4) at (982, 288) on #hrefIncAdt
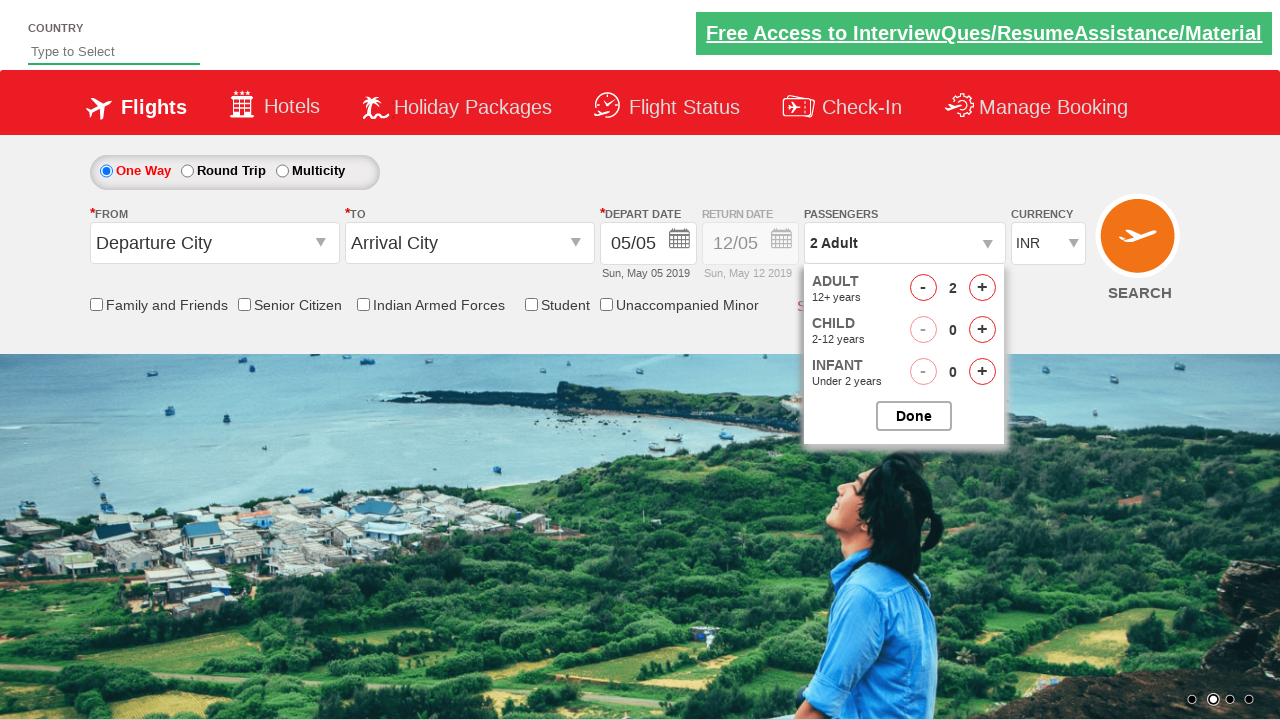

Incremented adult passenger count (iteration 2/4) at (982, 288) on #hrefIncAdt
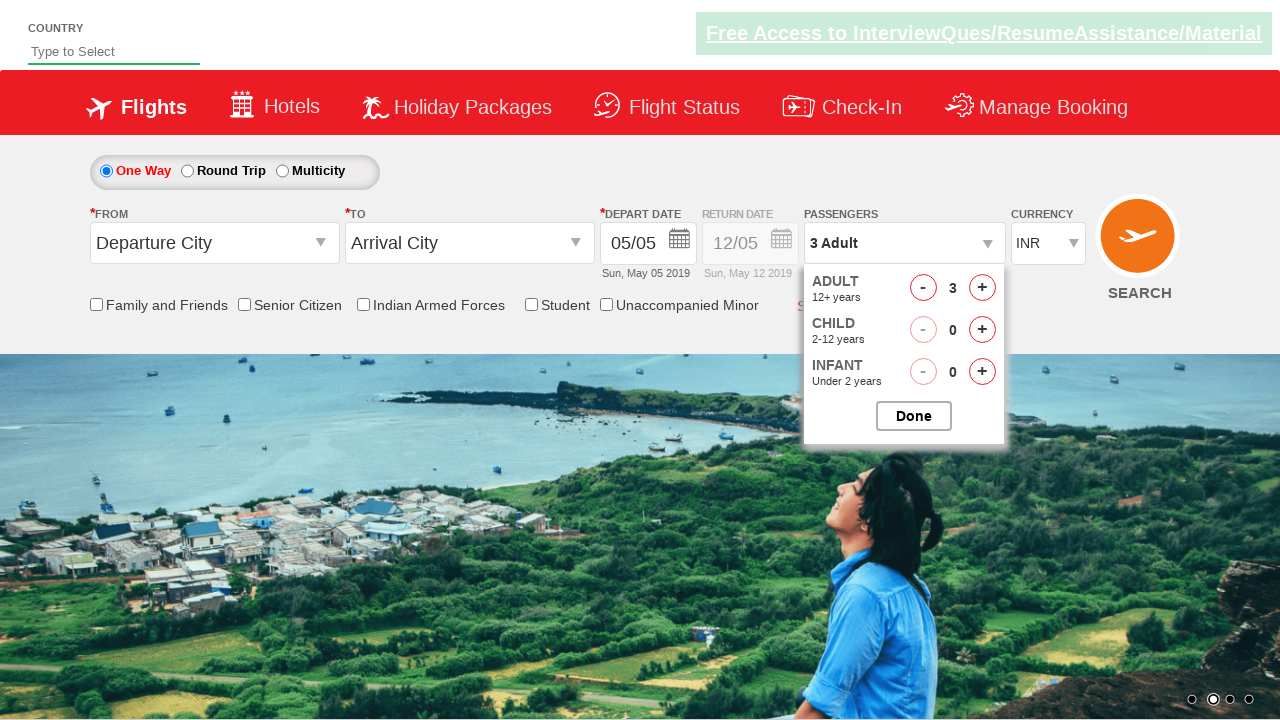

Incremented adult passenger count (iteration 3/4) at (982, 288) on #hrefIncAdt
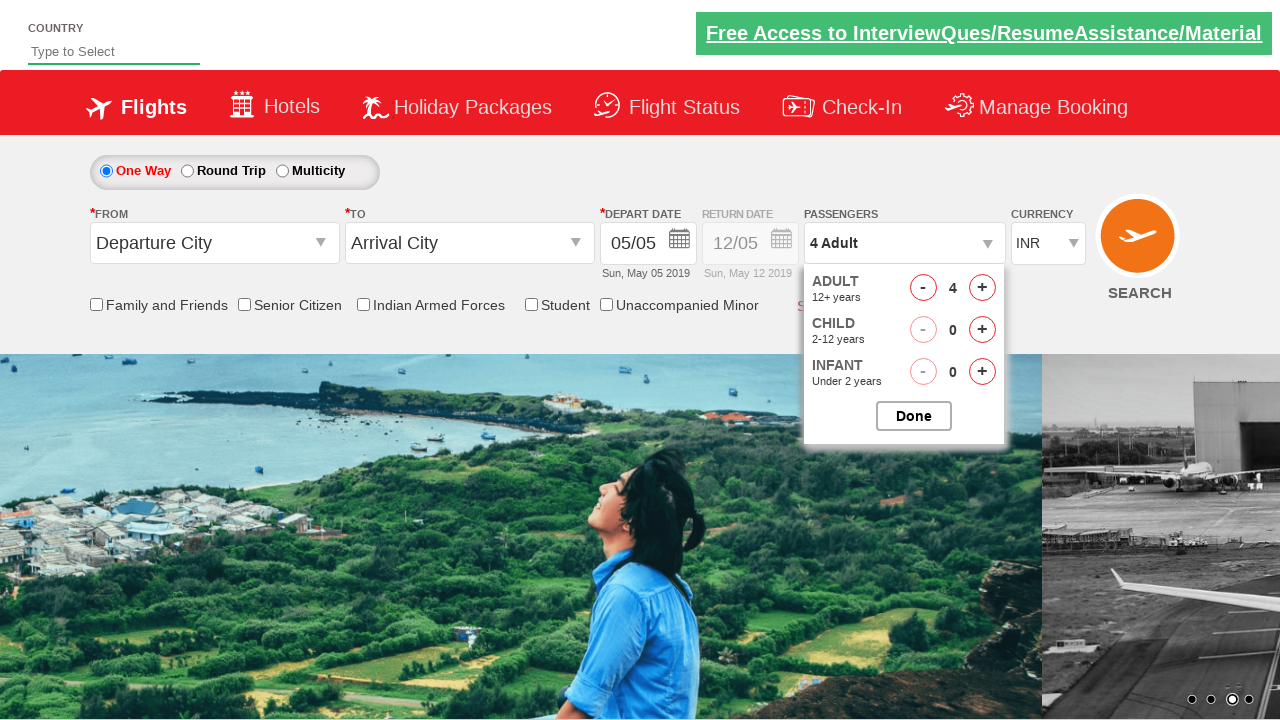

Incremented adult passenger count (iteration 4/4) at (982, 288) on #hrefIncAdt
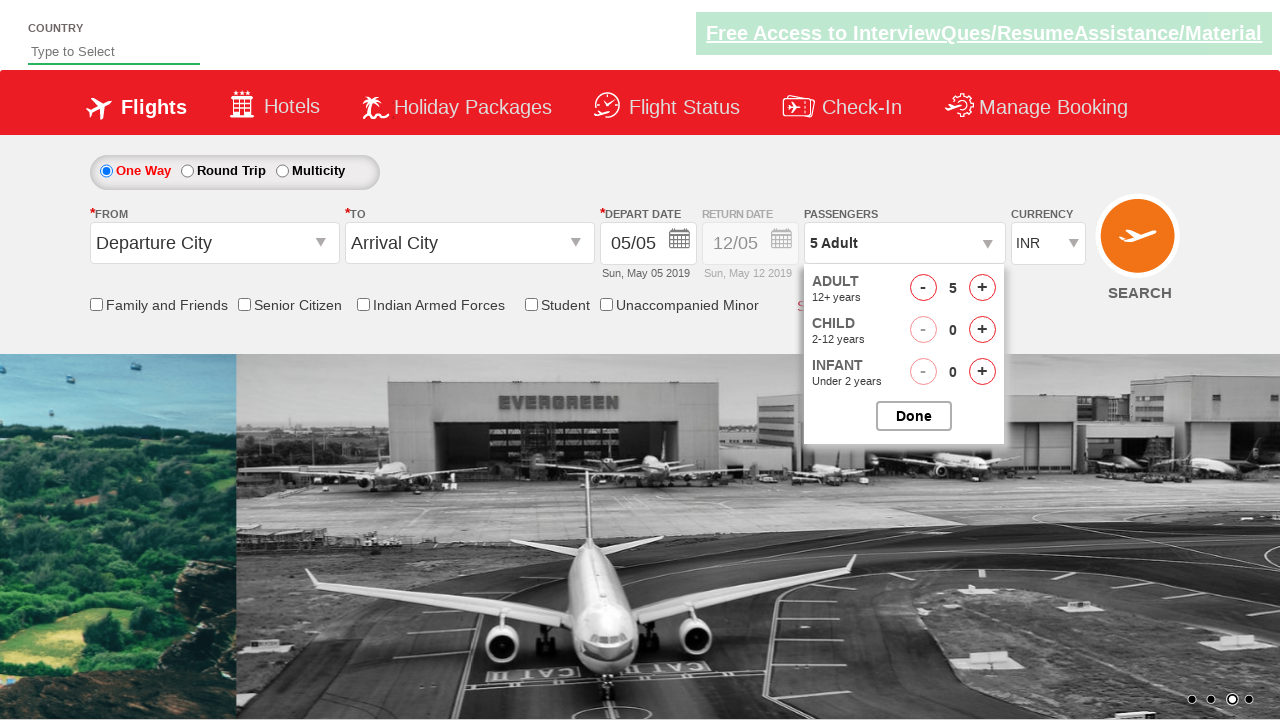

Closed the passenger options dropdown at (914, 416) on #btnclosepaxoption
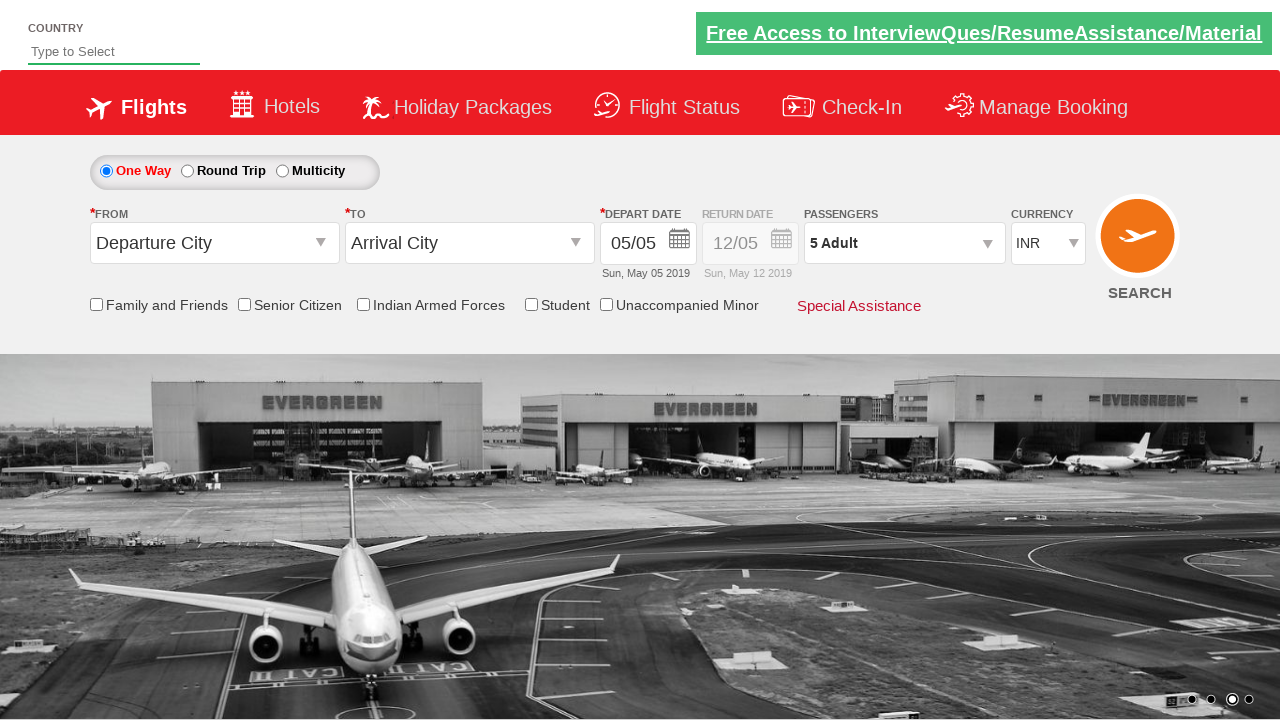

Verified dropdown closed and divpaxinfo element is present
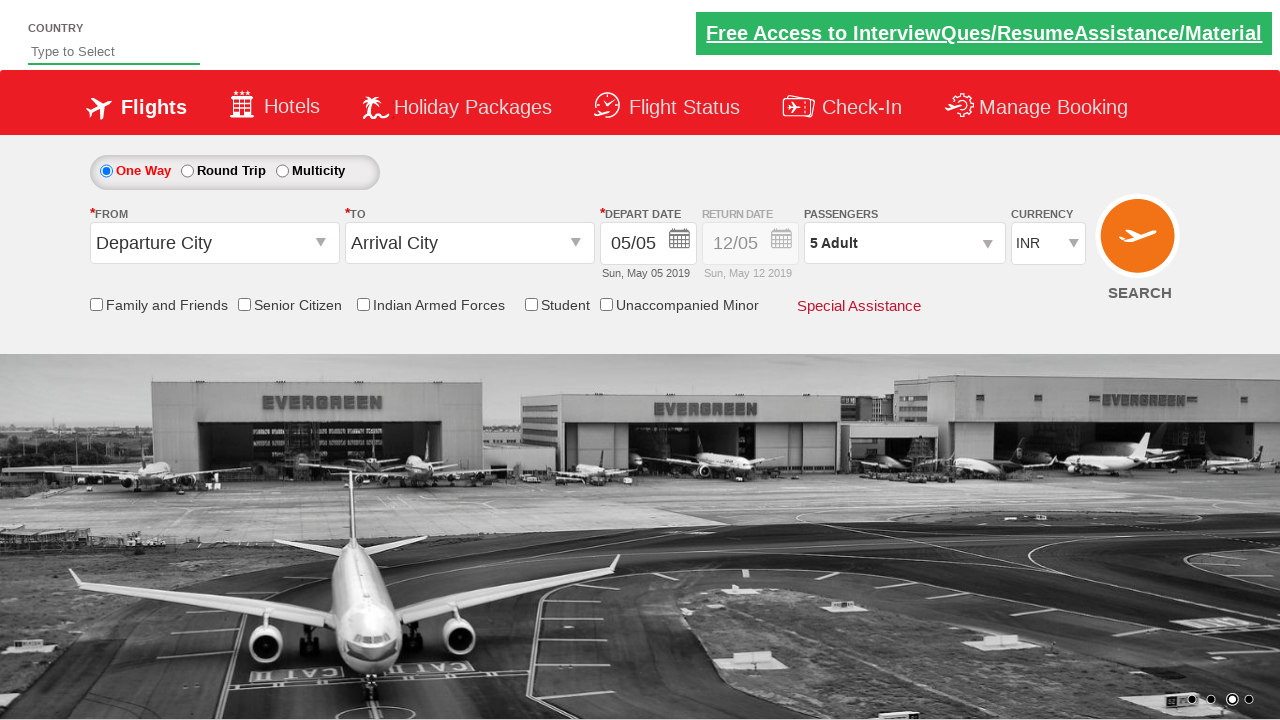

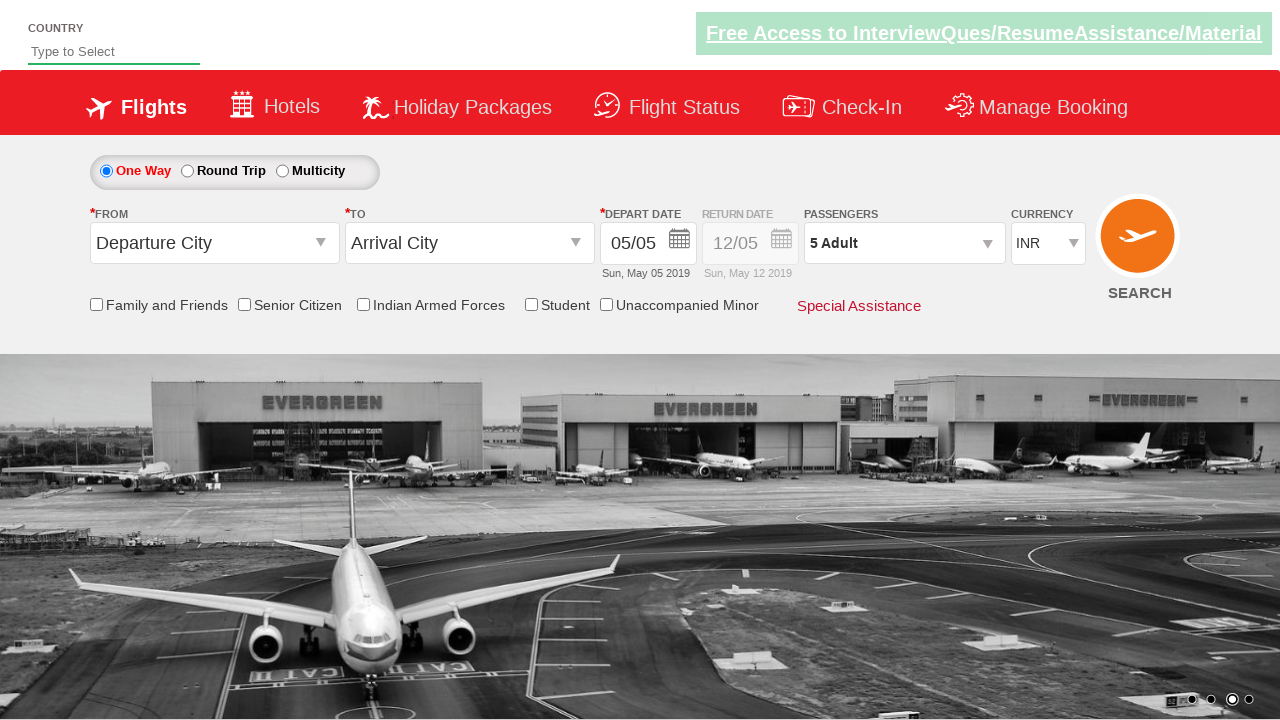